Tests dropdown selection functionality by selecting options using different methods - by visible text, by index, and by value

Starting URL: https://rahulshettyacademy.com/AutomationPractice/

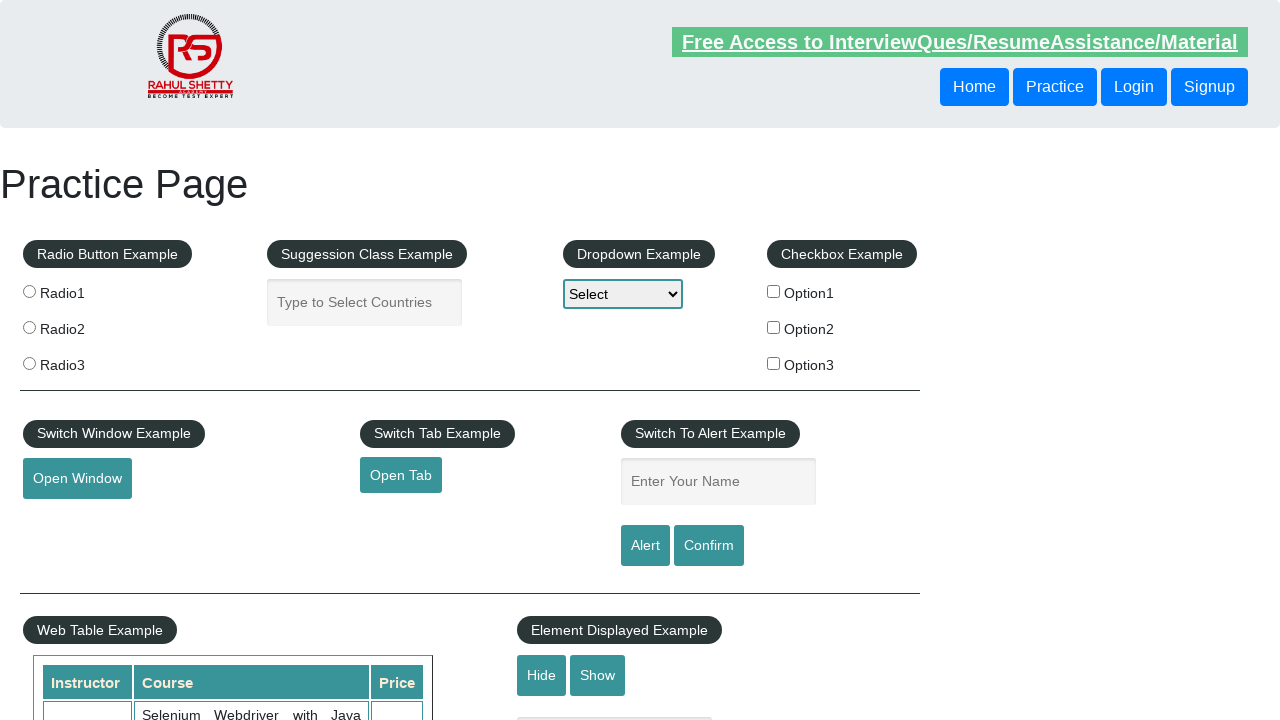

Located dropdown element with id 'dropdown-class-example'
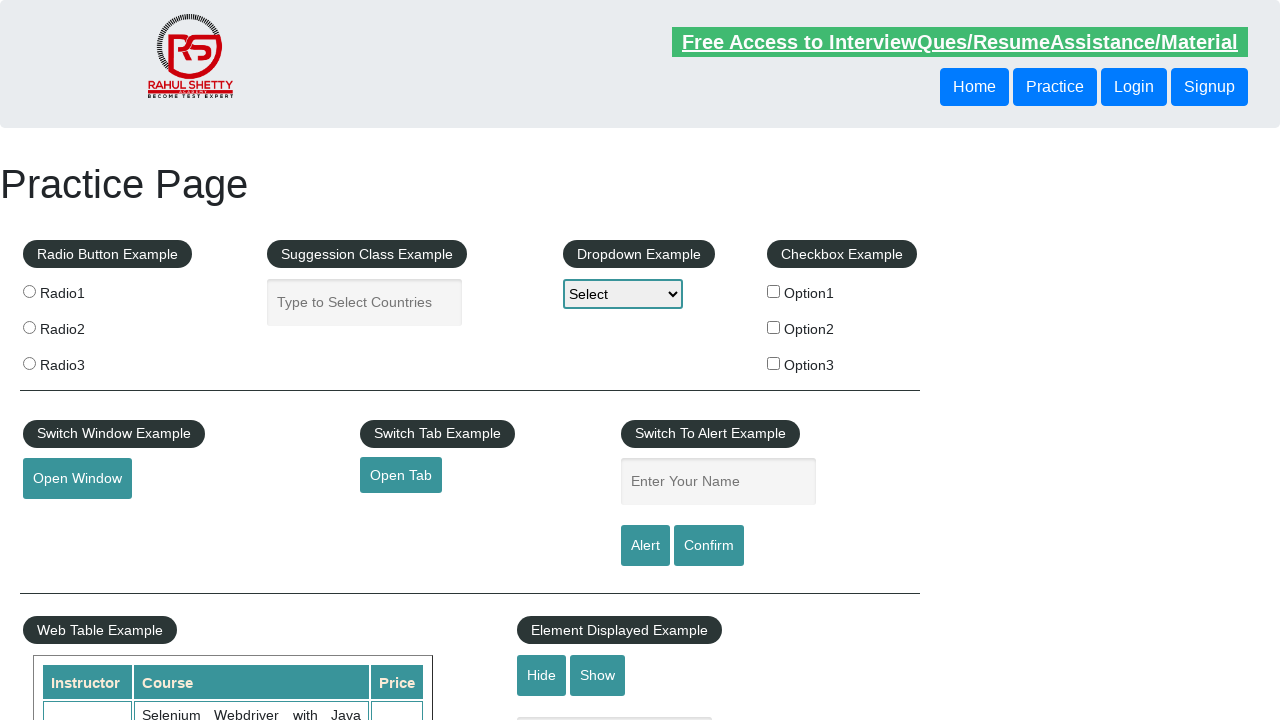

Selected dropdown option by visible text 'Option1' on #dropdown-class-example
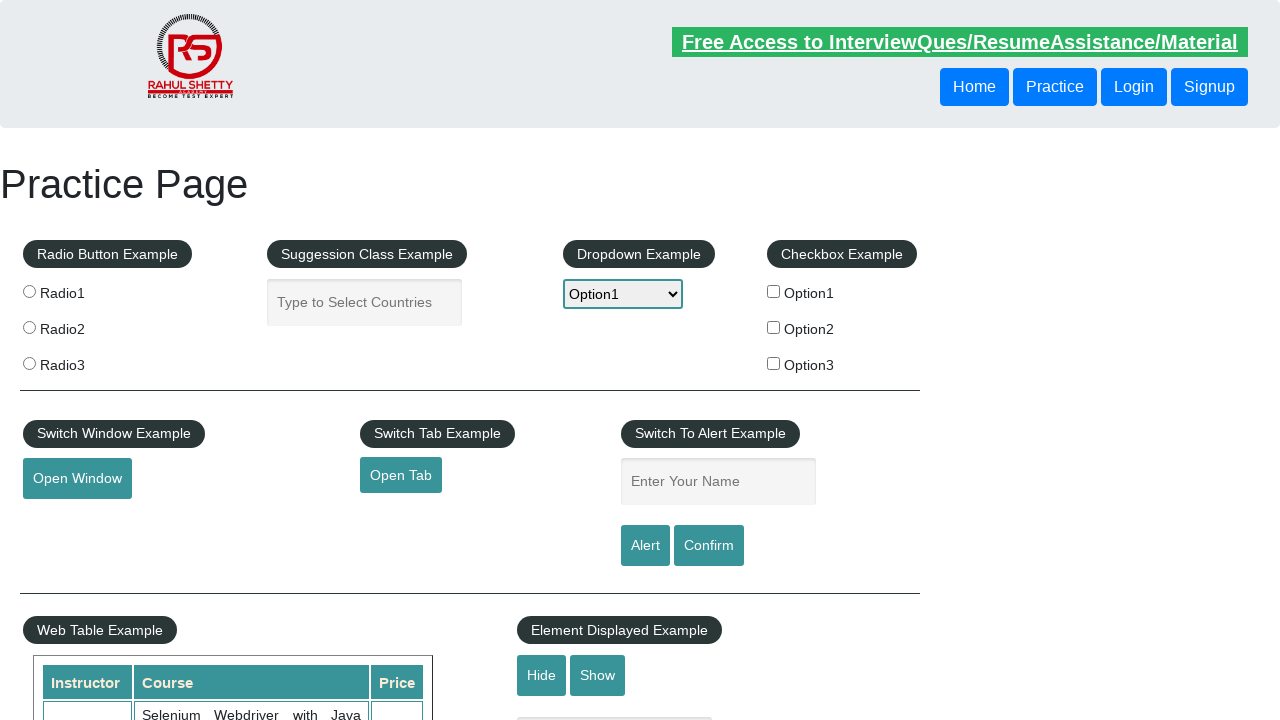

Selected dropdown option by index 2 on #dropdown-class-example
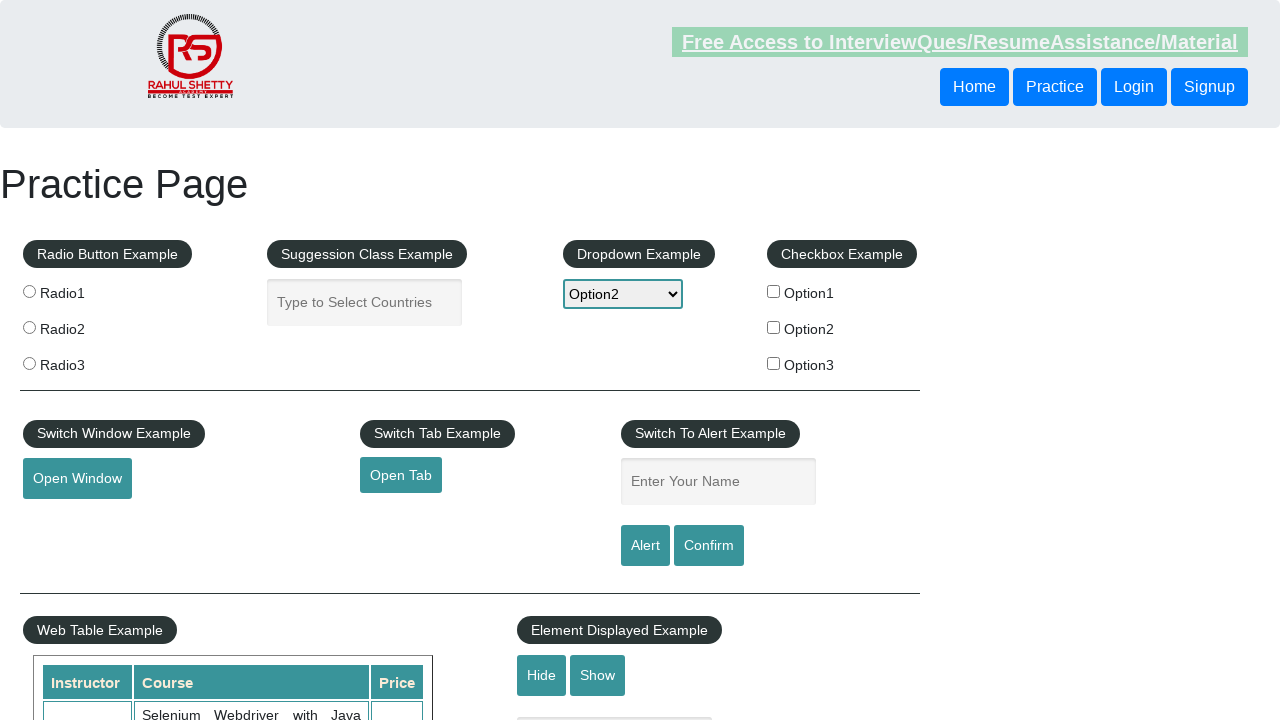

Selected dropdown option by value 'option3' on #dropdown-class-example
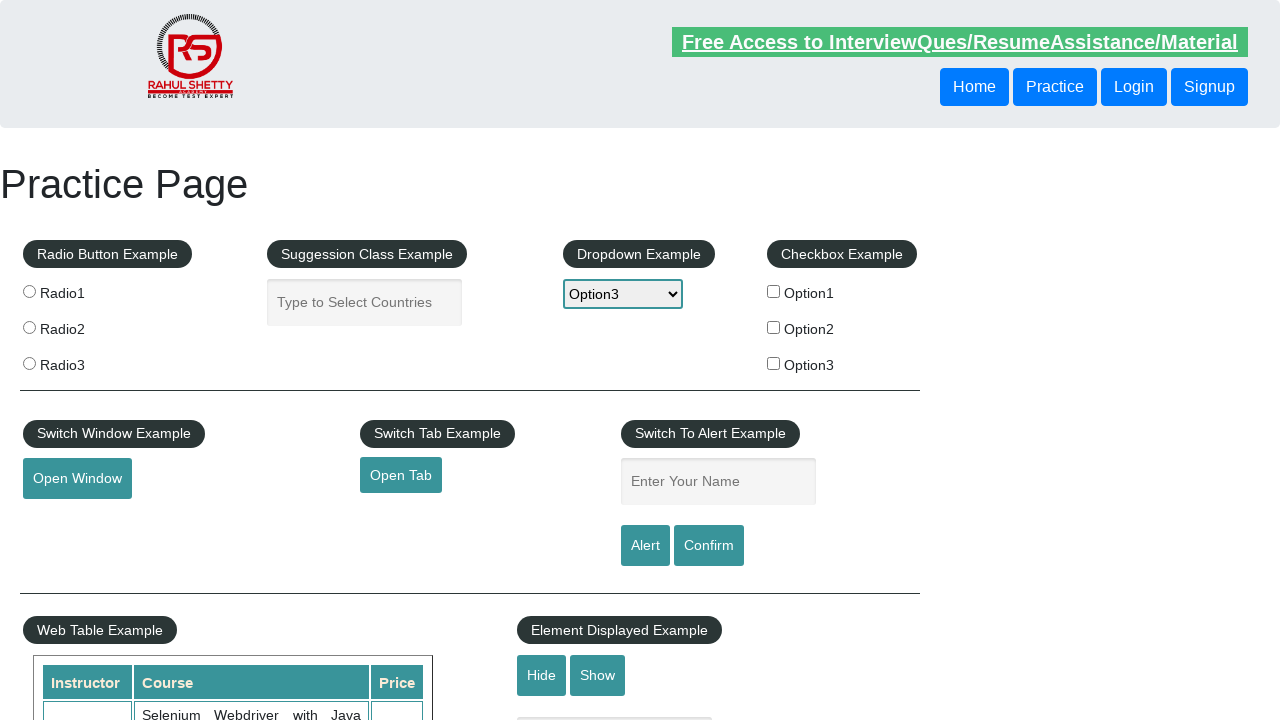

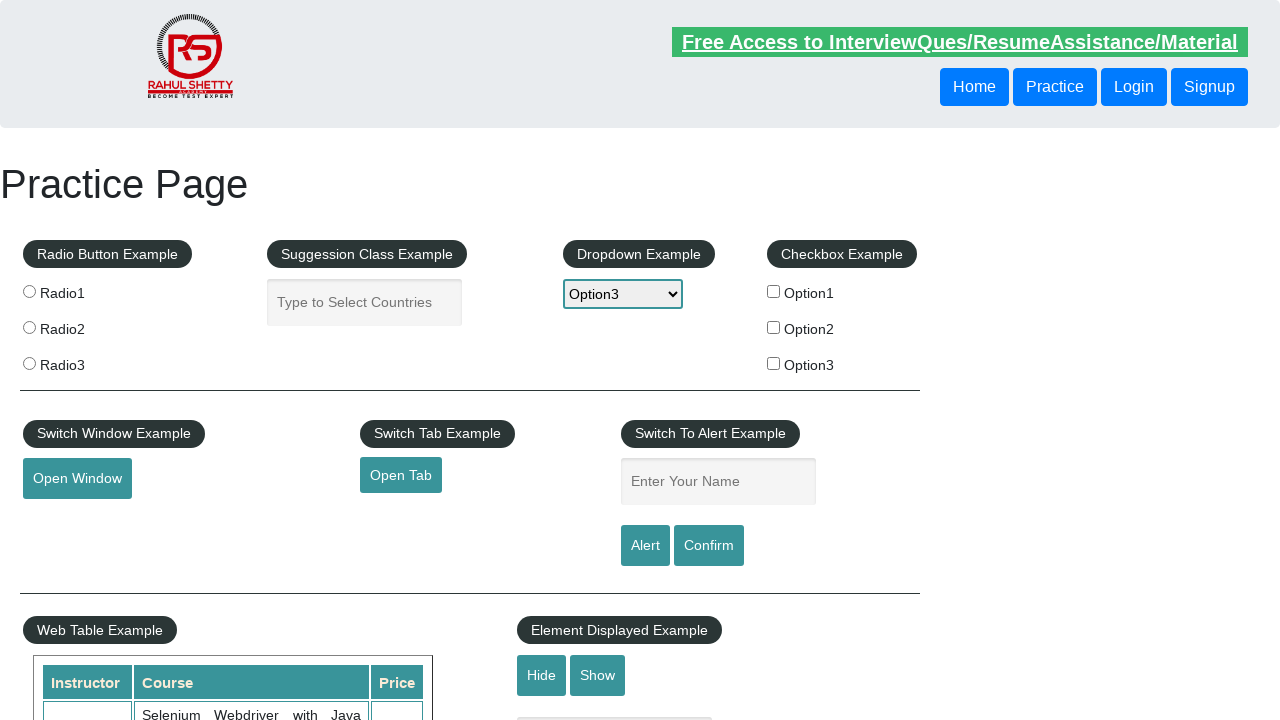